Tests form validation when lastname is missing but other mandatory fields are filled

Starting URL: https://www.techlistic.com/p/selenium-practice-form.html

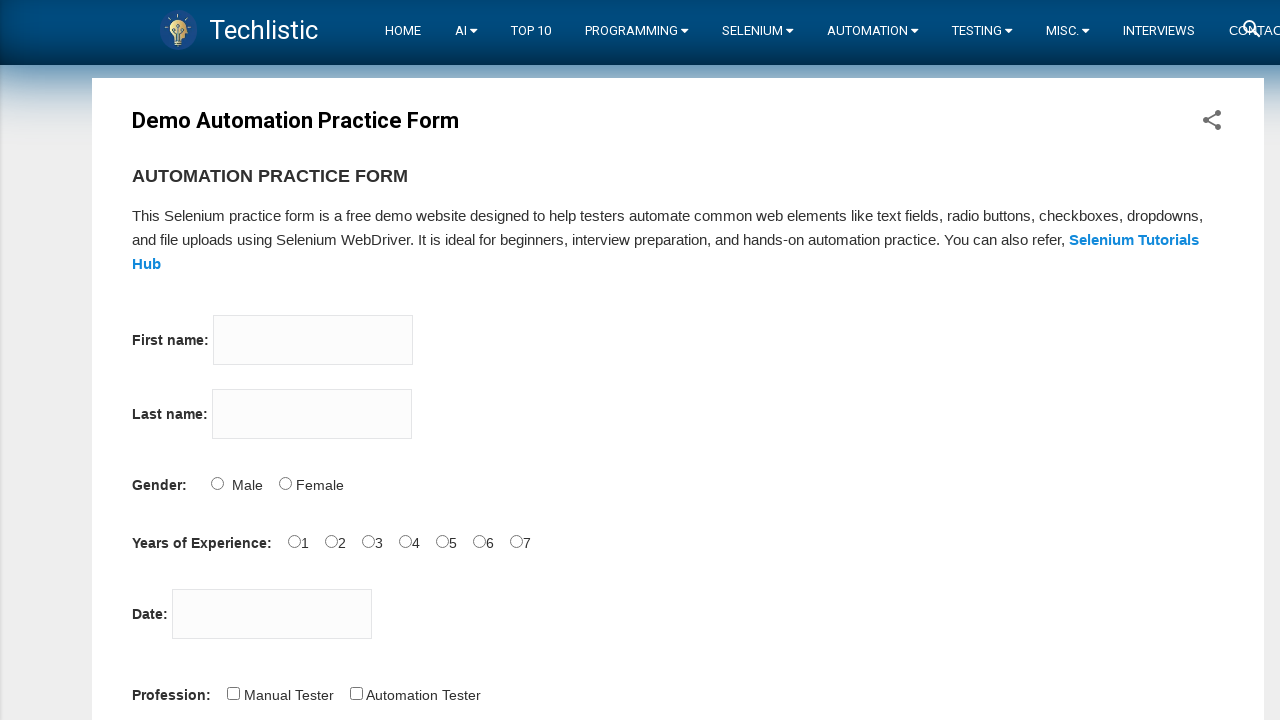

Filled firstname field with 'Anton' on input[name='firstname']
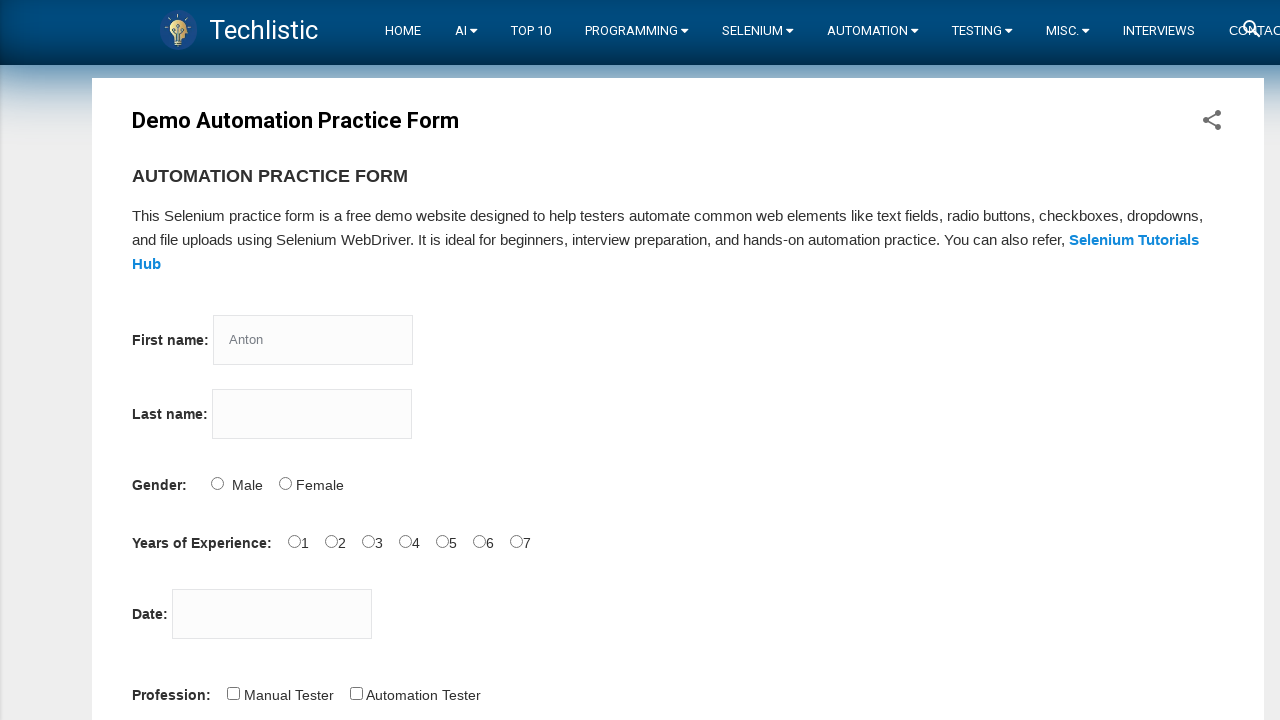

Selected male gender radio button at (217, 483) on #sex-0
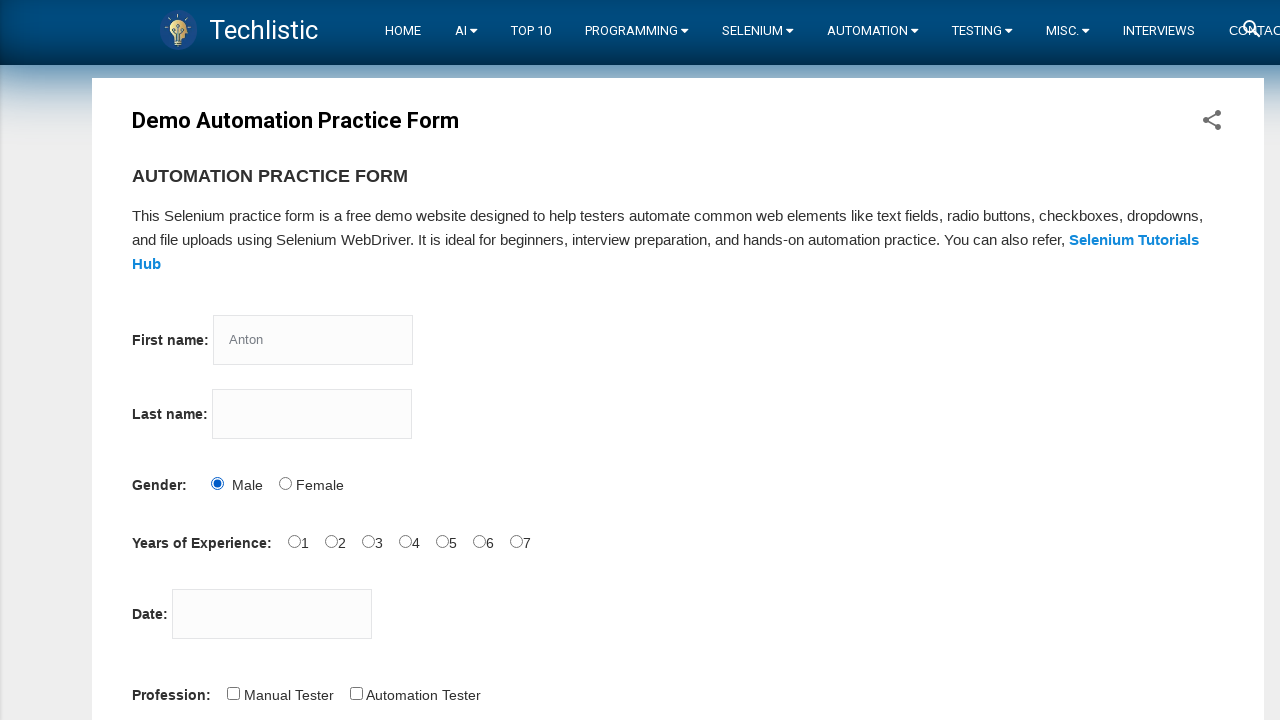

Clicked submit button - form validation triggered with missing lastname field at (157, 360) on #submit
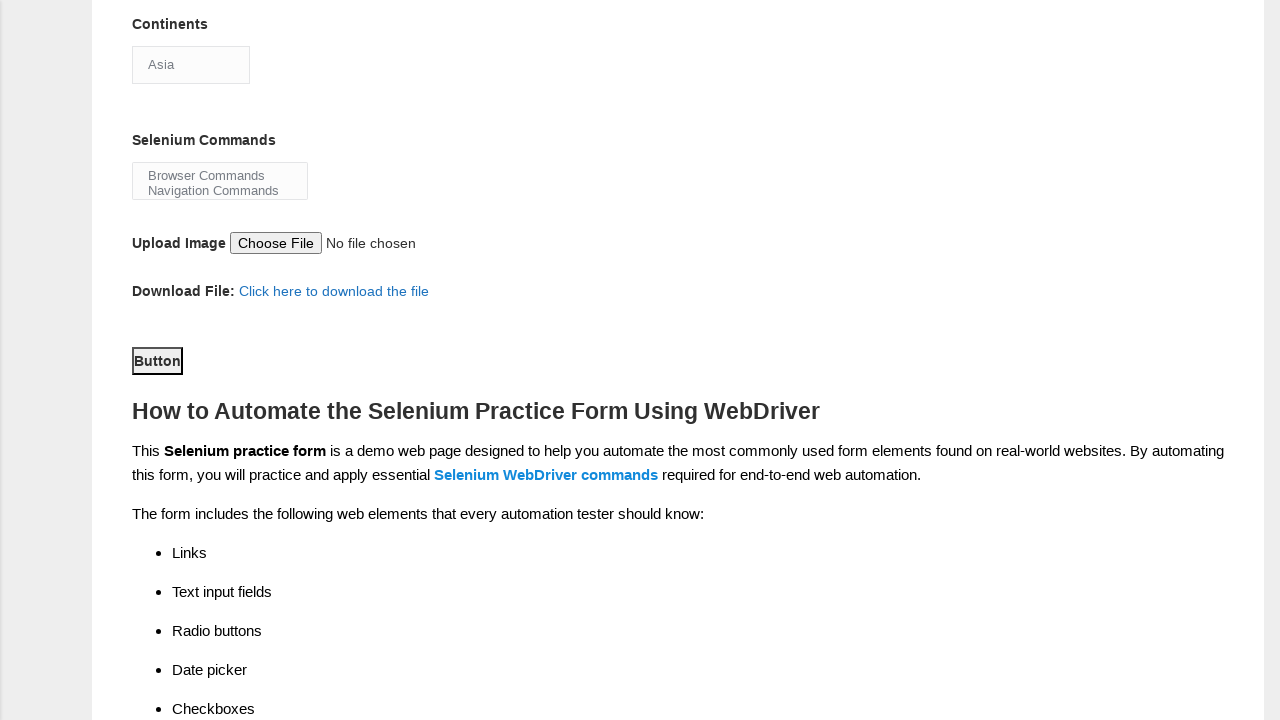

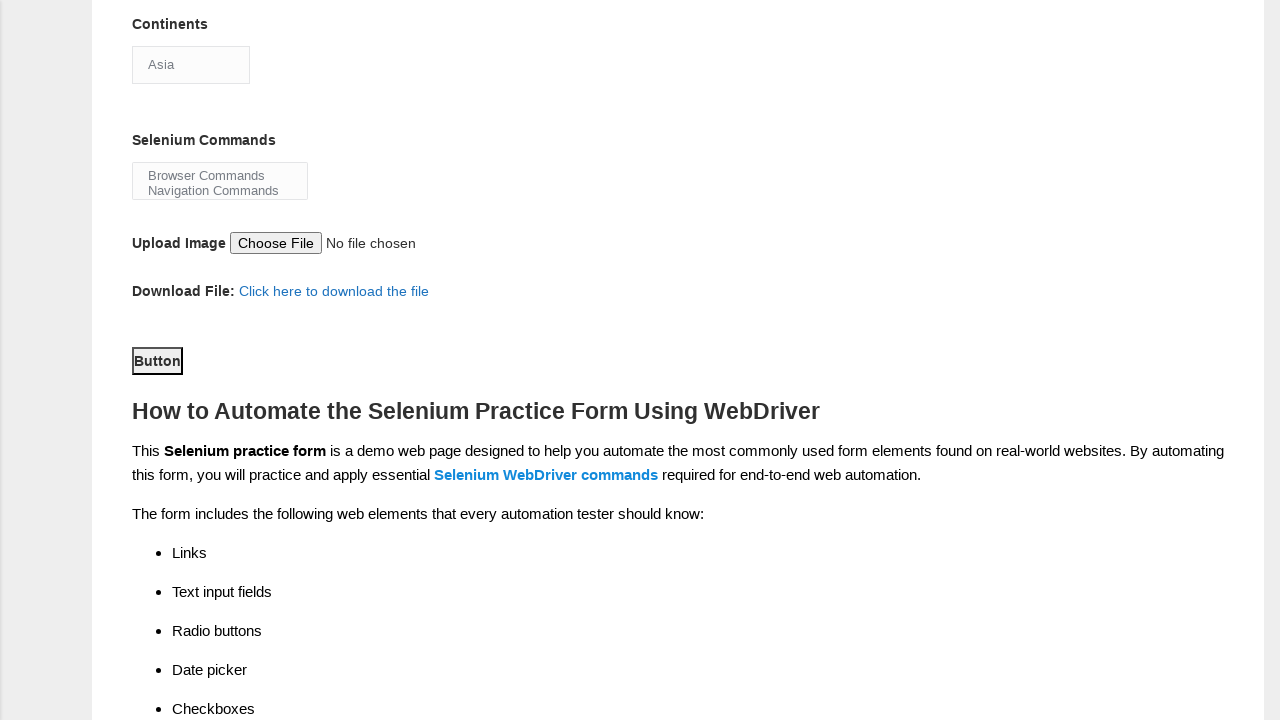